Tests the complete flight booking flow on BlazeDemo by selecting departure and destination cities, finding flights, selecting the lowest priced flight, filling in passenger details, and completing the purchase.

Starting URL: https://blazedemo.com/

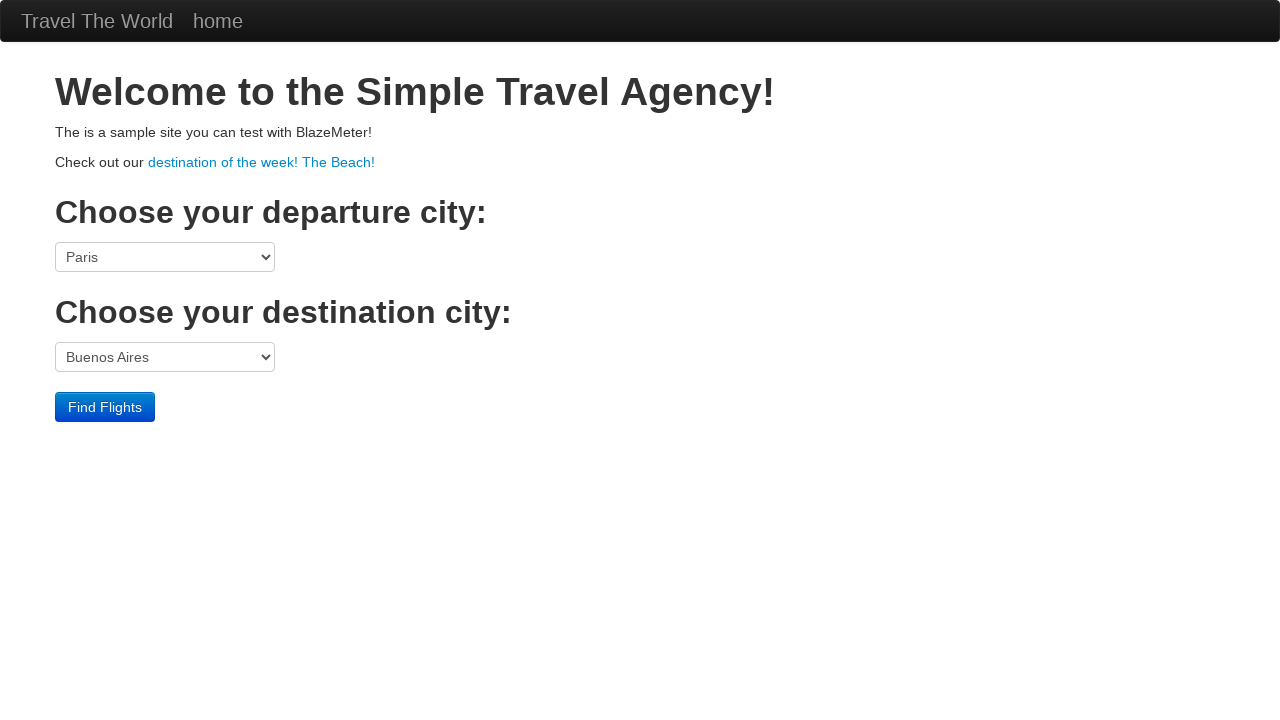

Selected Boston as departure city on select[name="fromPort"]
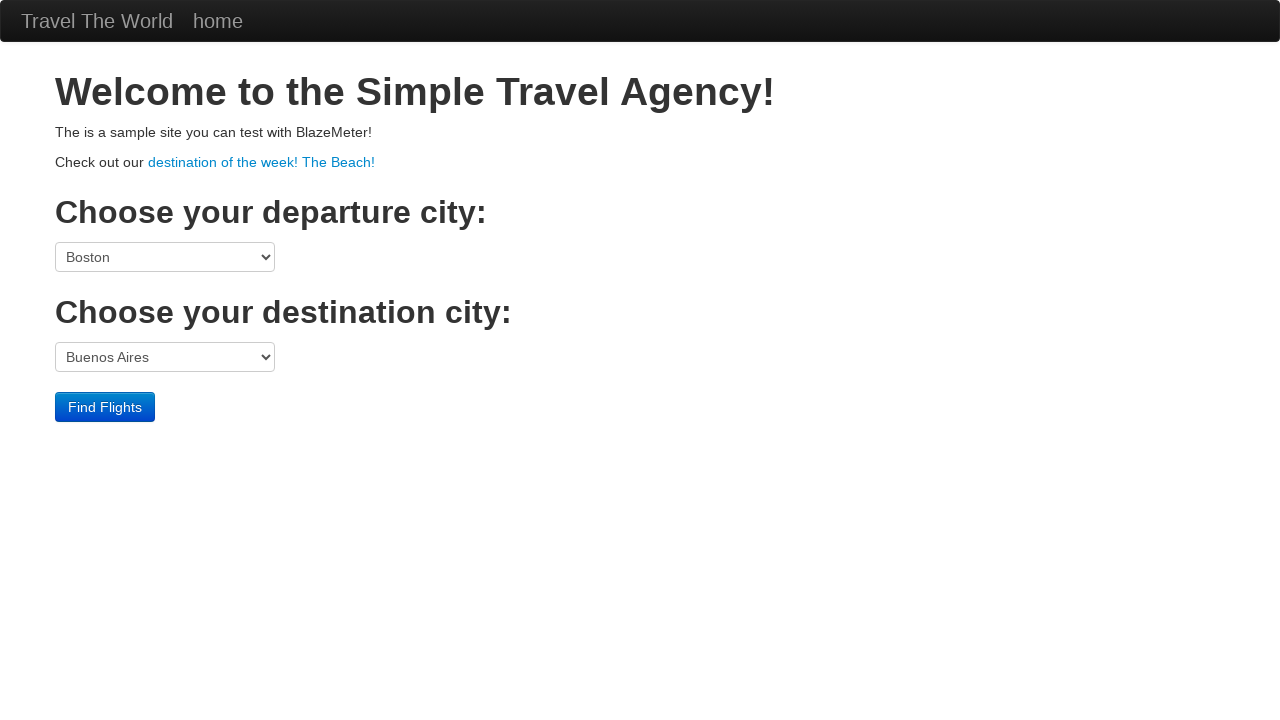

Selected London as destination city on select[name="toPort"]
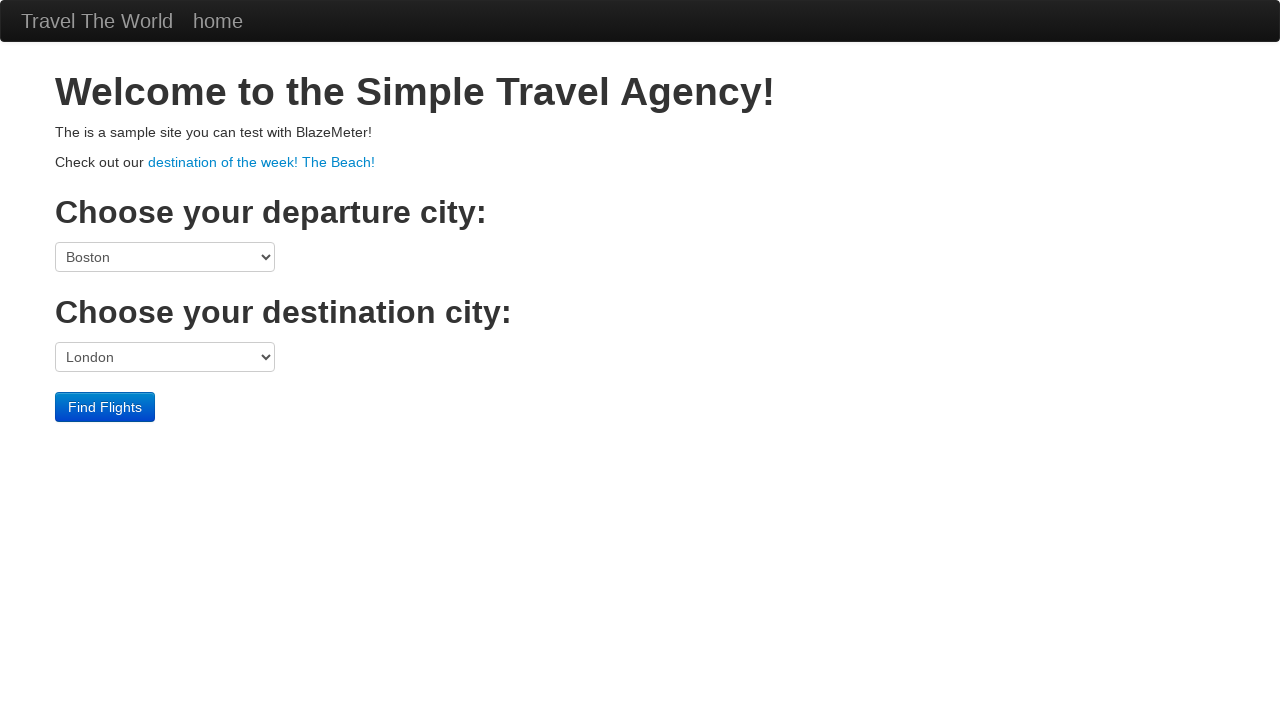

Clicked Find Flights button at (105, 407) on input[type="submit"]
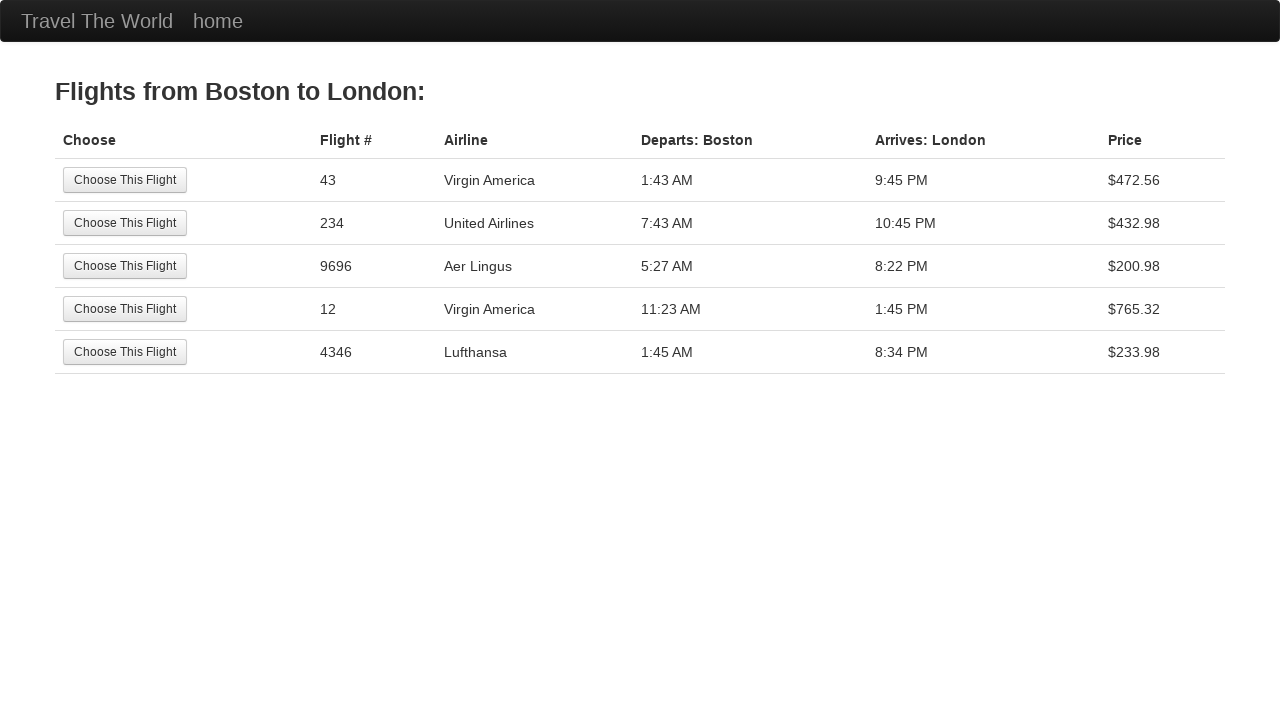

Flight results table loaded
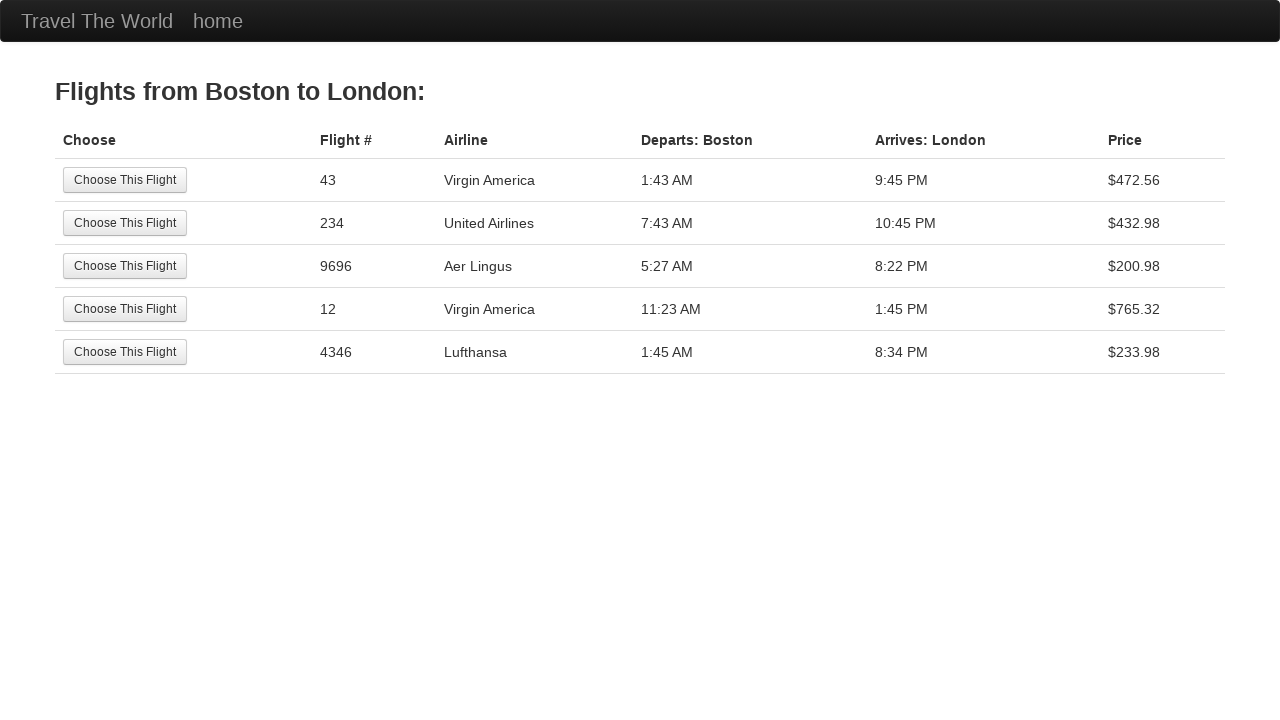

Found 5 available flights
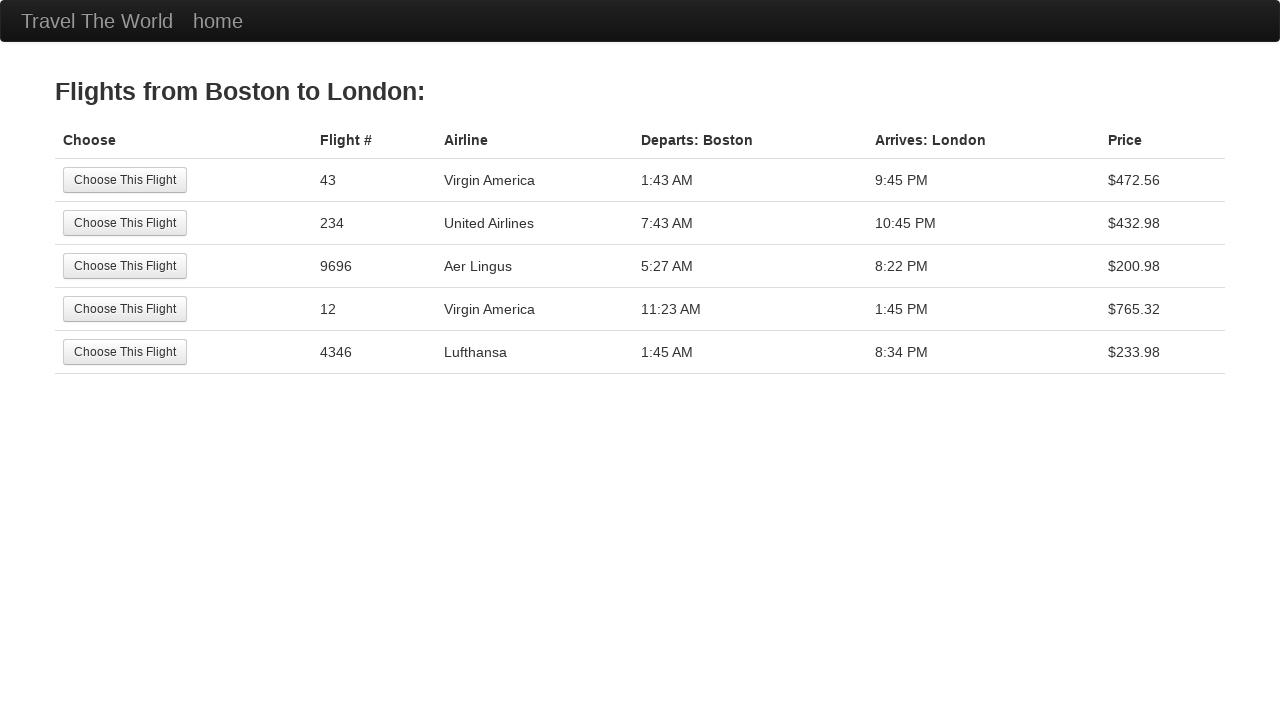

Extracted prices from all 5 flights
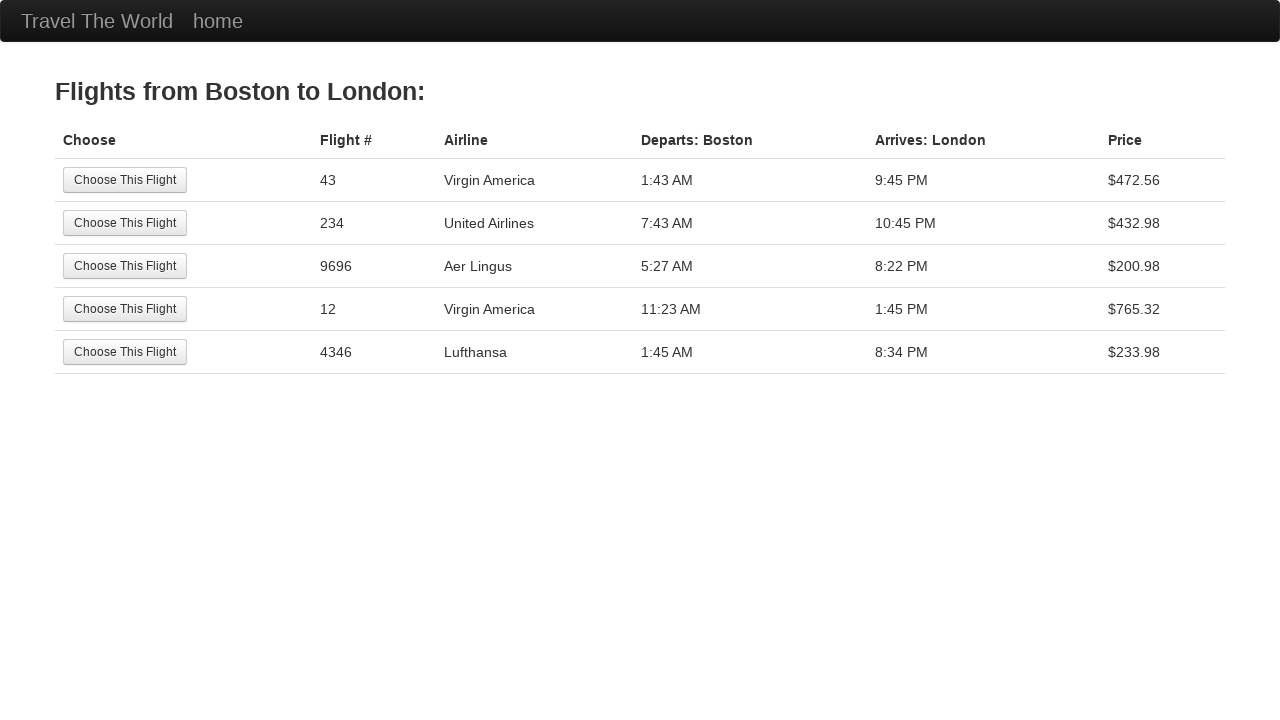

Identified lowest price: $200.98
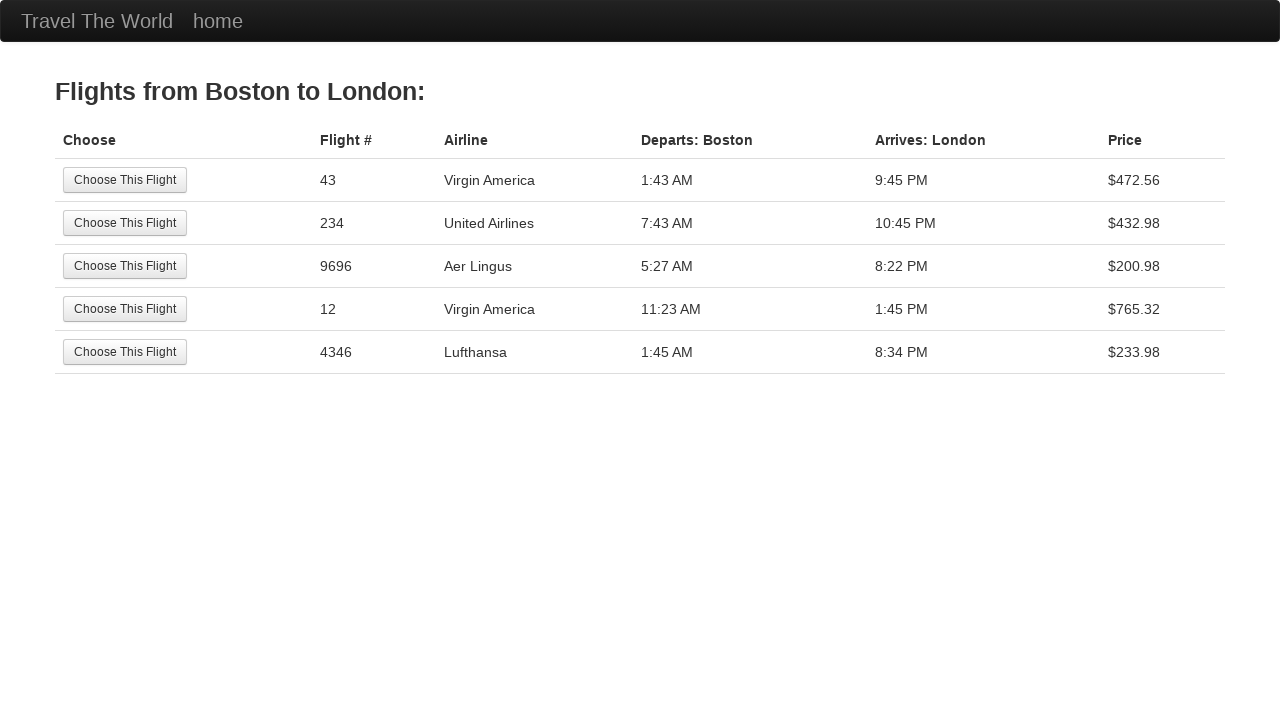

Selected flight with lowest price: $200.98 at (125, 266) on table.table tbody tr >> nth=2 >> td input[type="submit"]
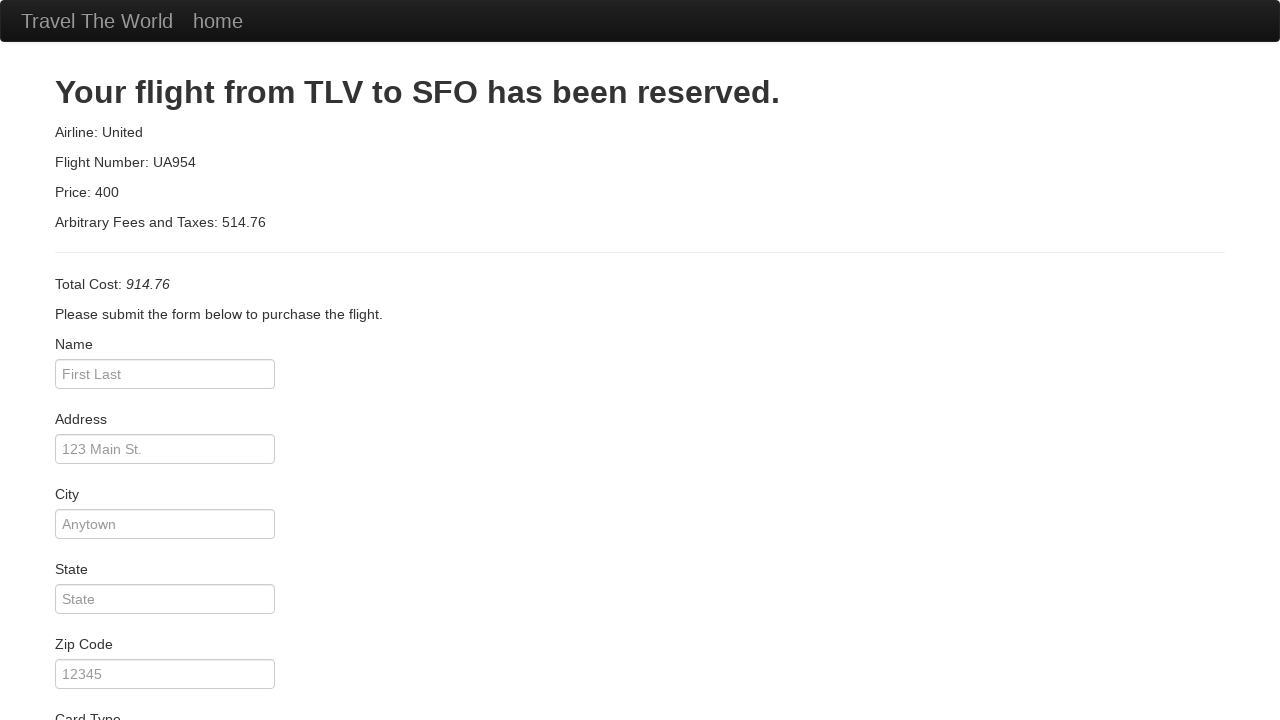

Filled passenger name: John on #inputName
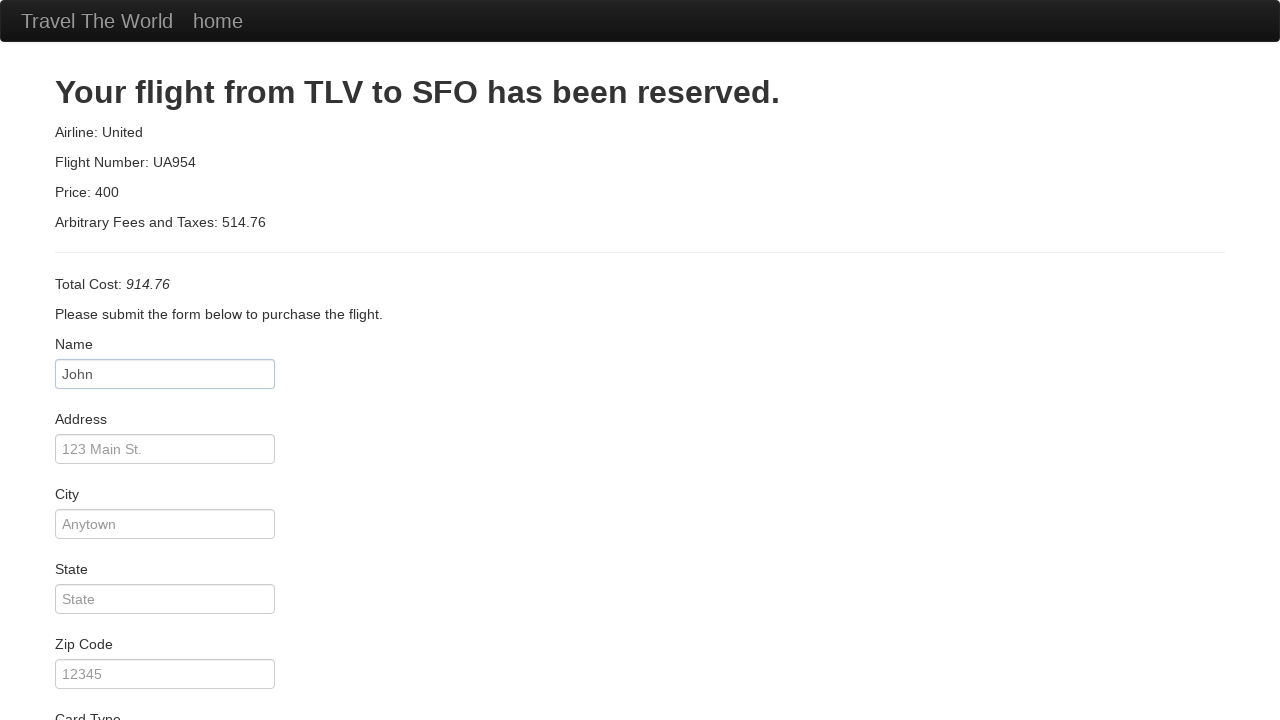

Filled address: 1403 American Beauty Ln on #address
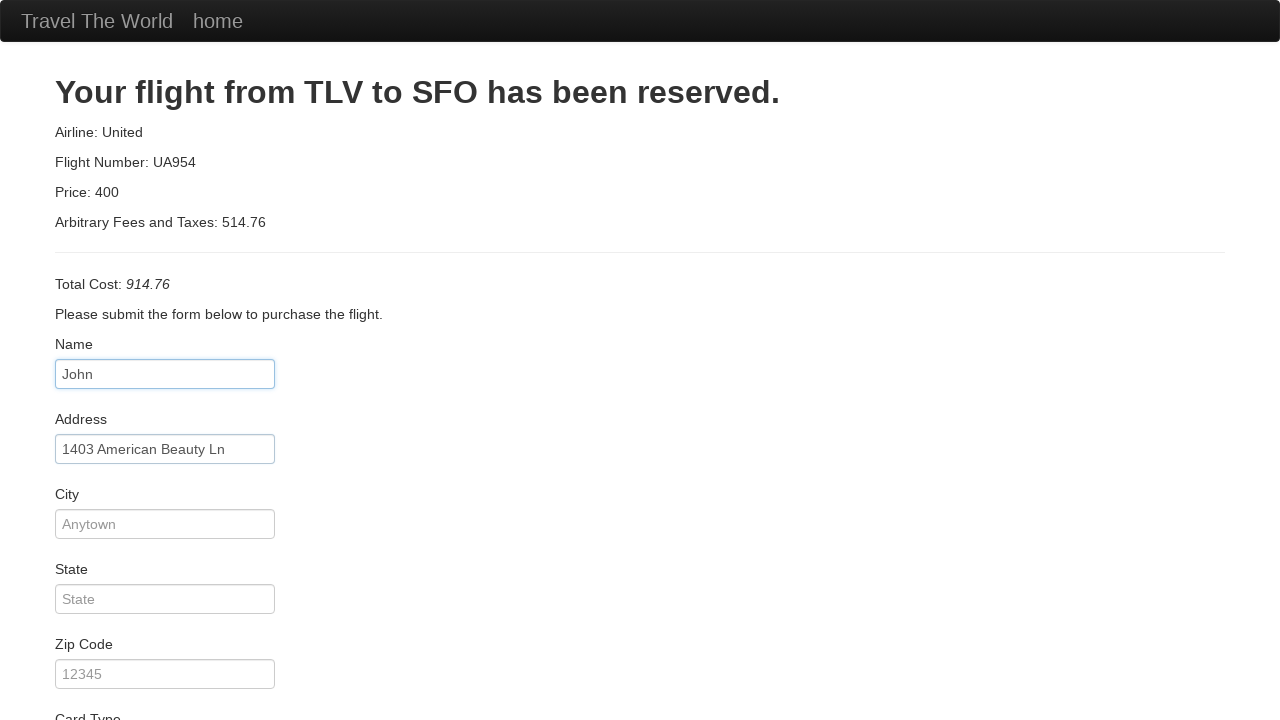

Filled city: Columbus on #city
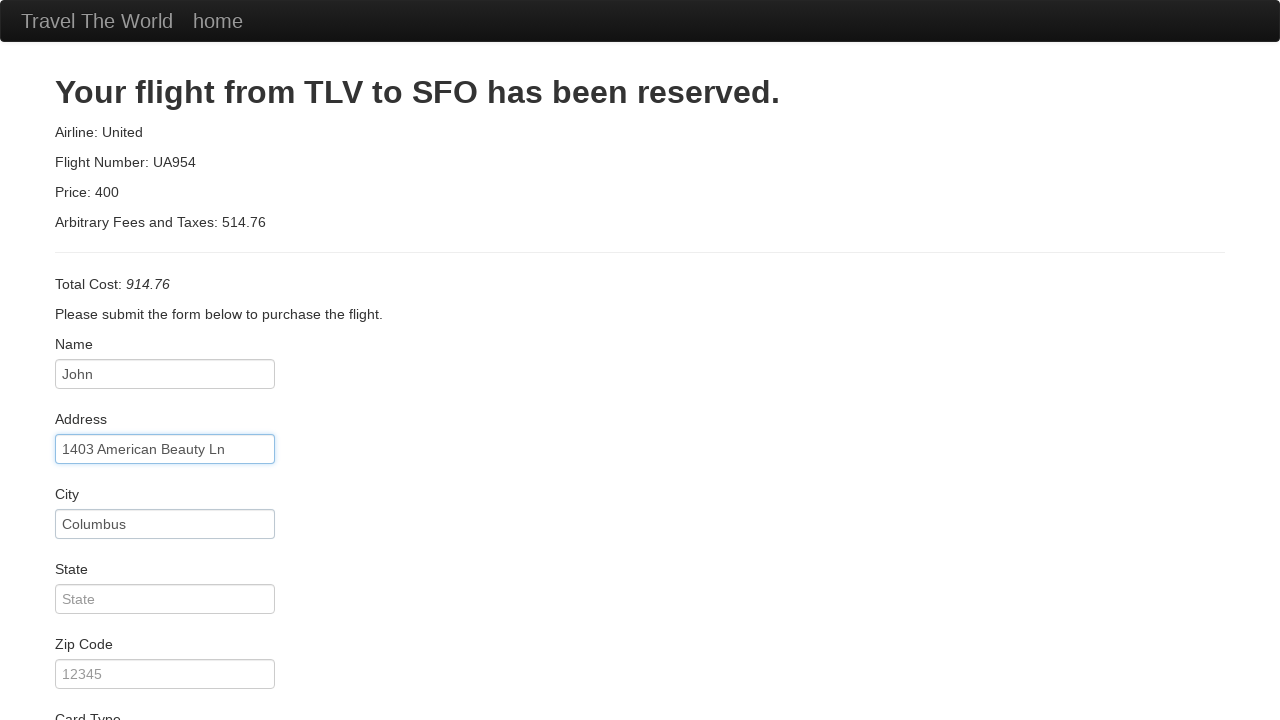

Filled state: OH on #state
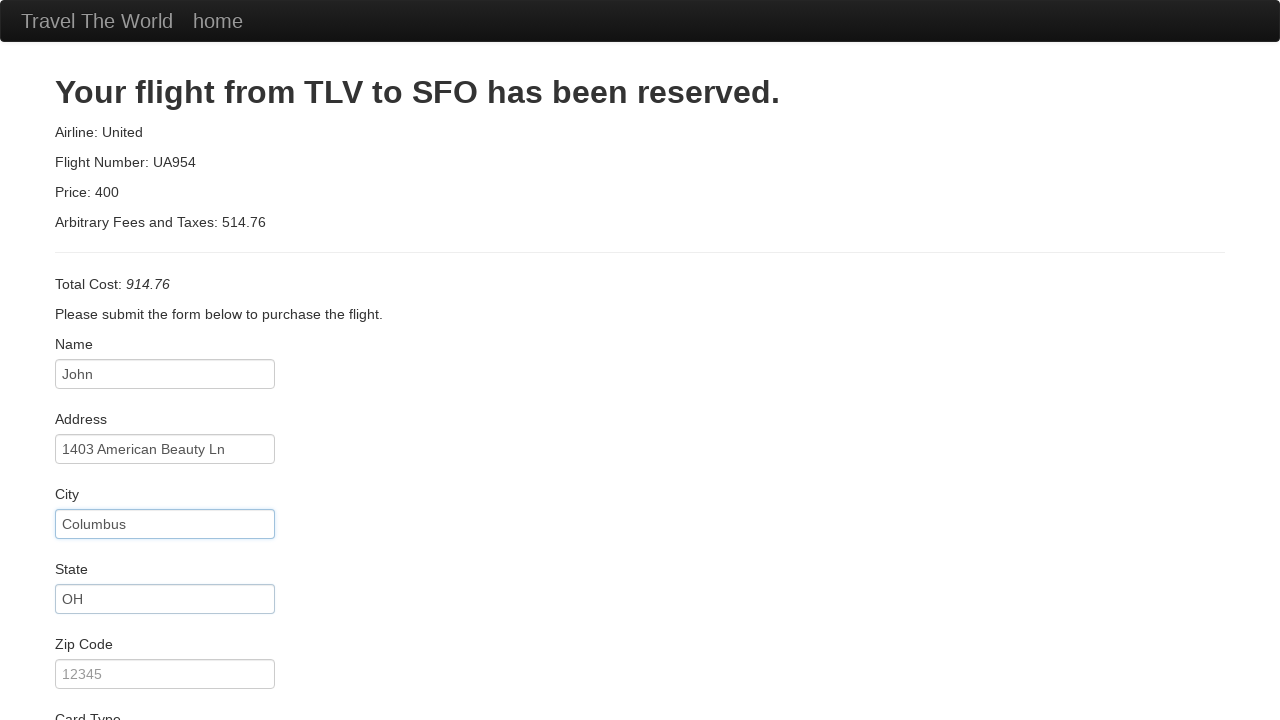

Filled zip code: 43240 on #zipCode
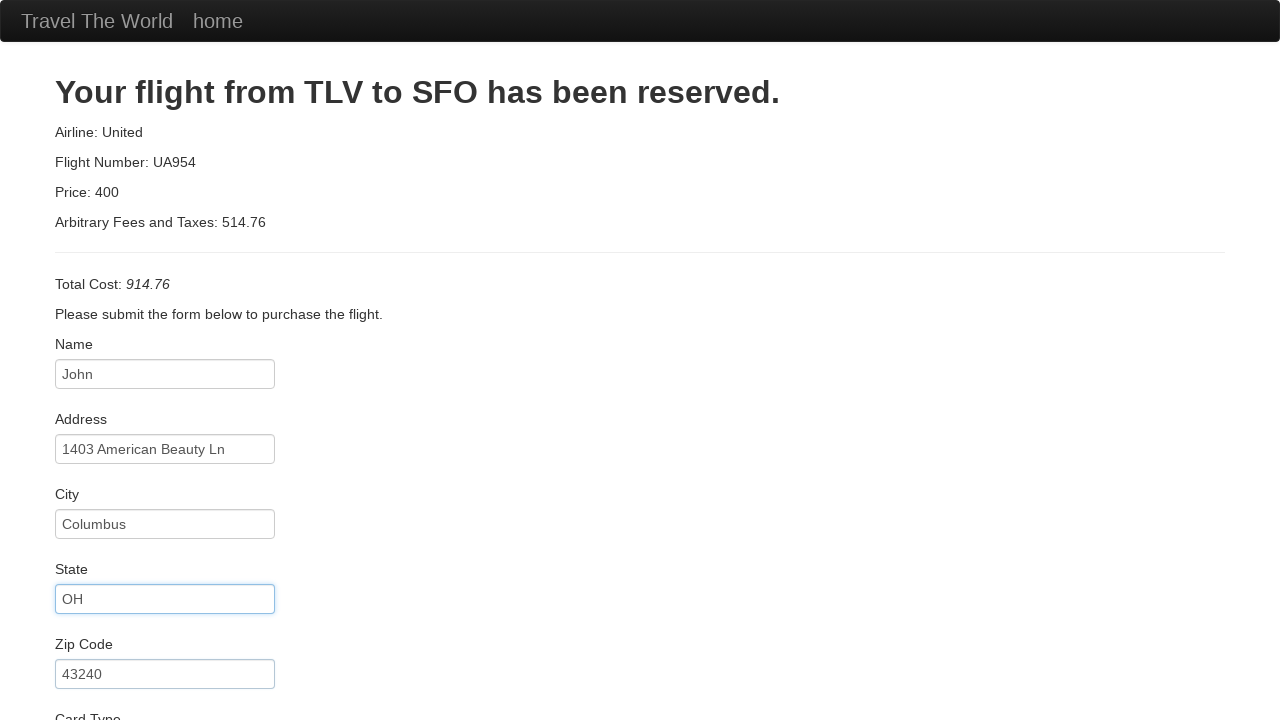

Selected card type: American Express on #cardType
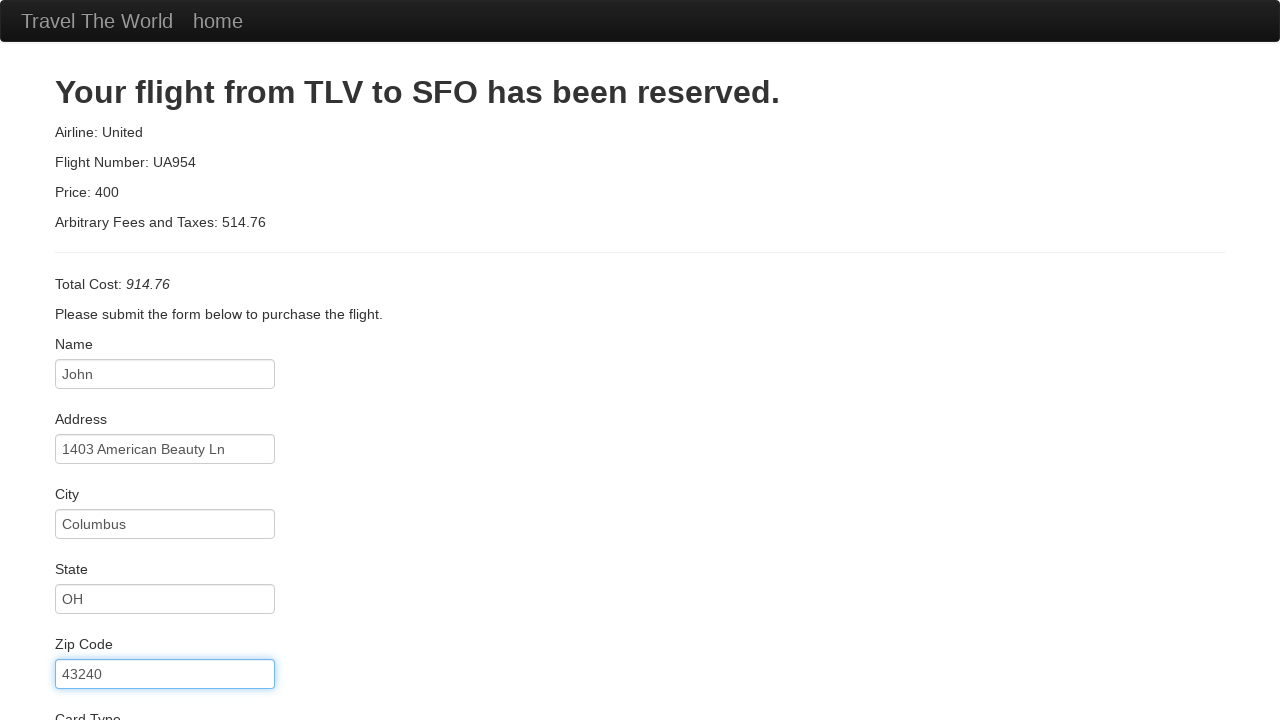

Filled credit card number on #creditCardNumber
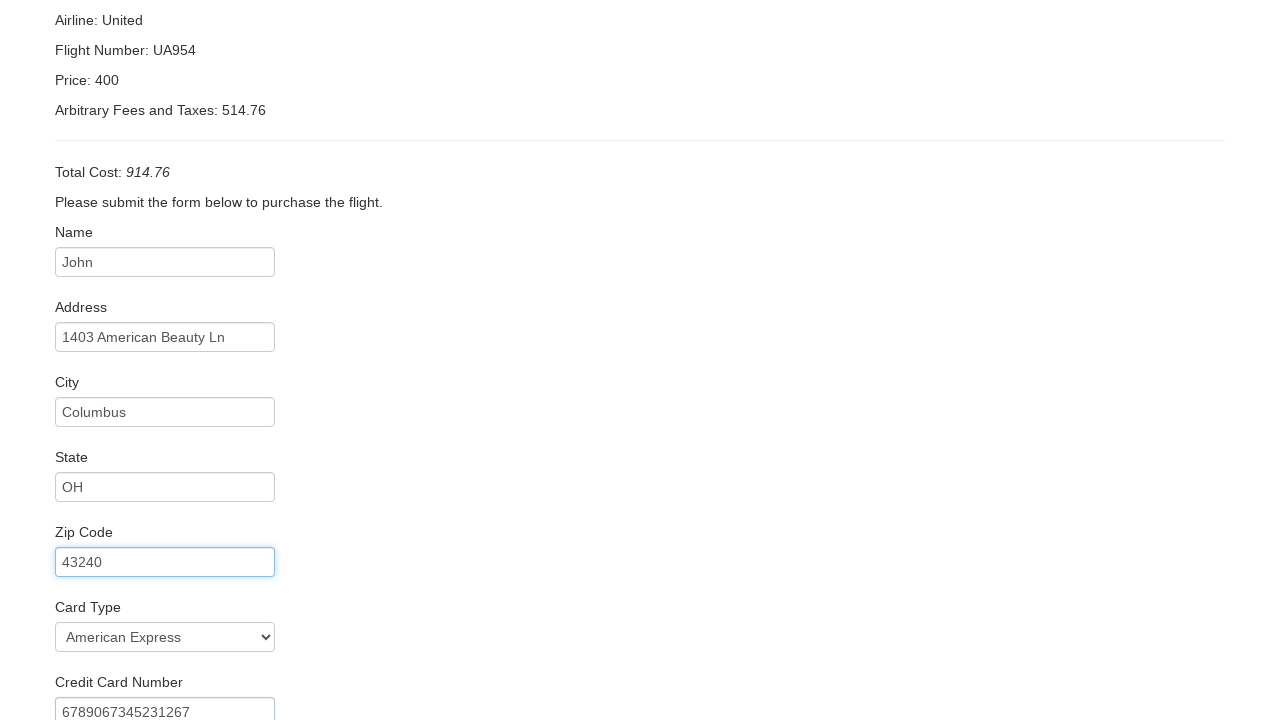

Filled credit card expiration month: 10 on #creditCardMonth
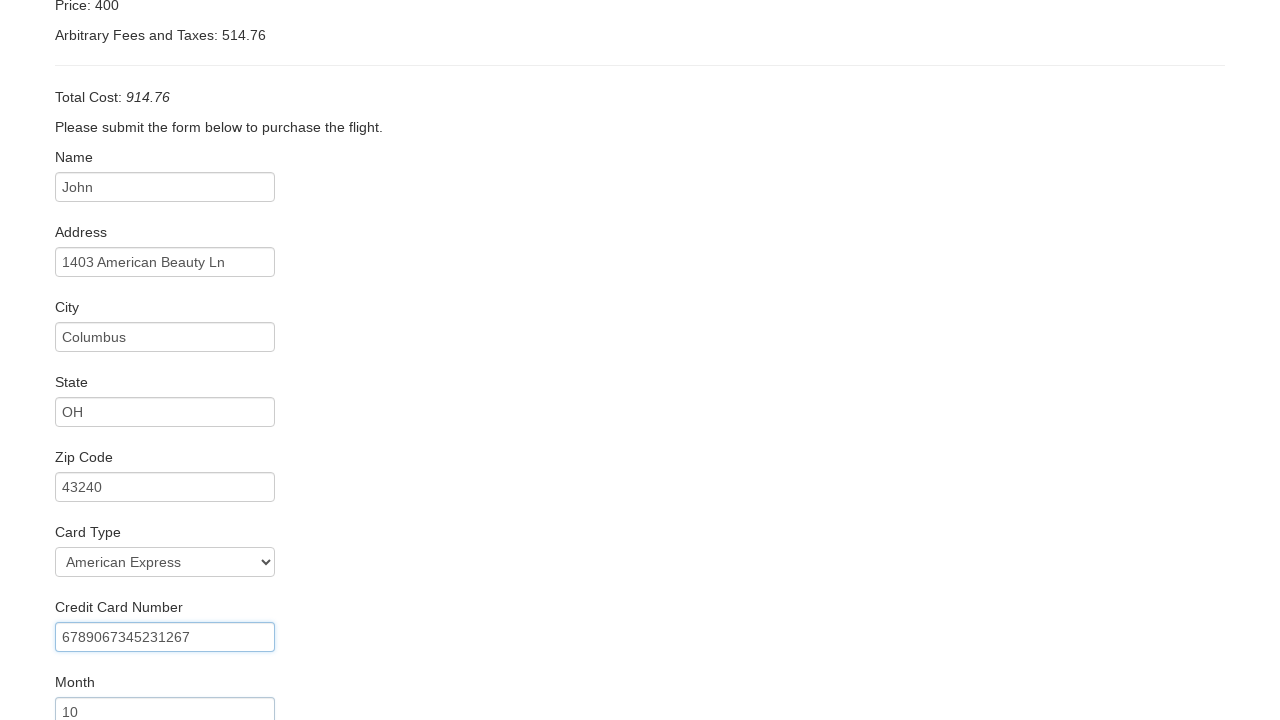

Filled credit card expiration year: 2024 on #creditCardYear
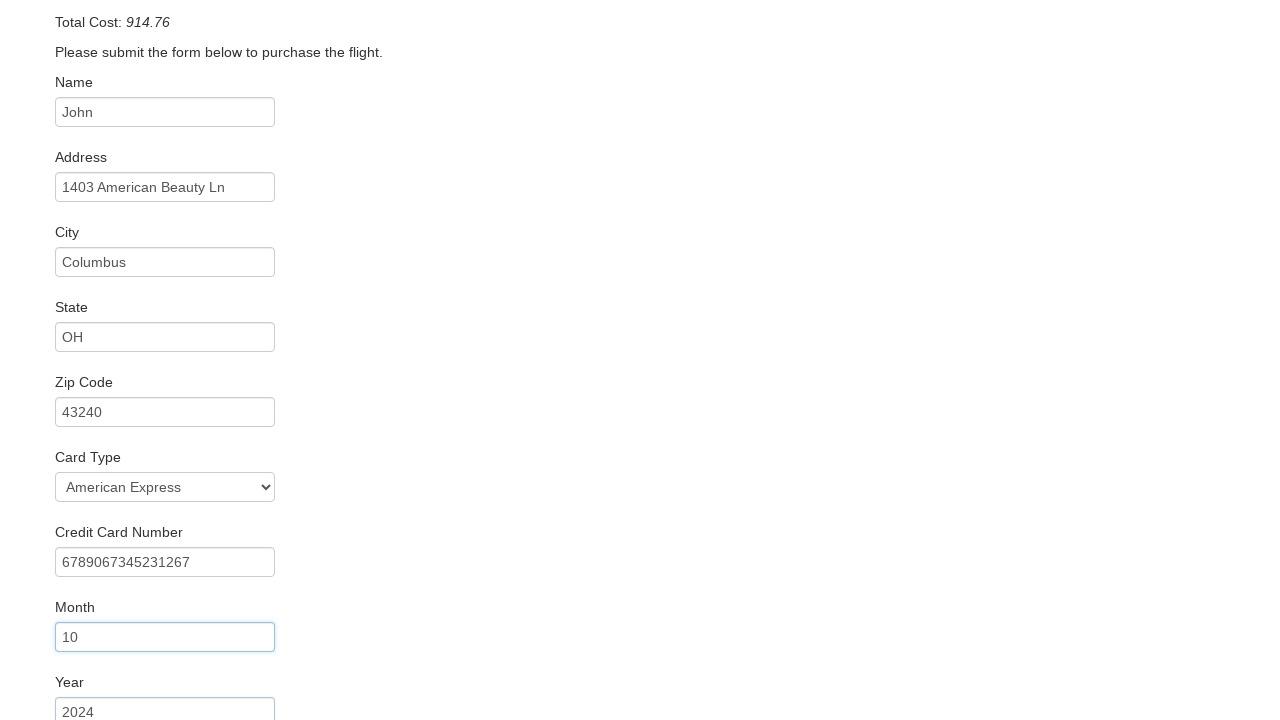

Filled name on card: John Canedy on #nameOnCard
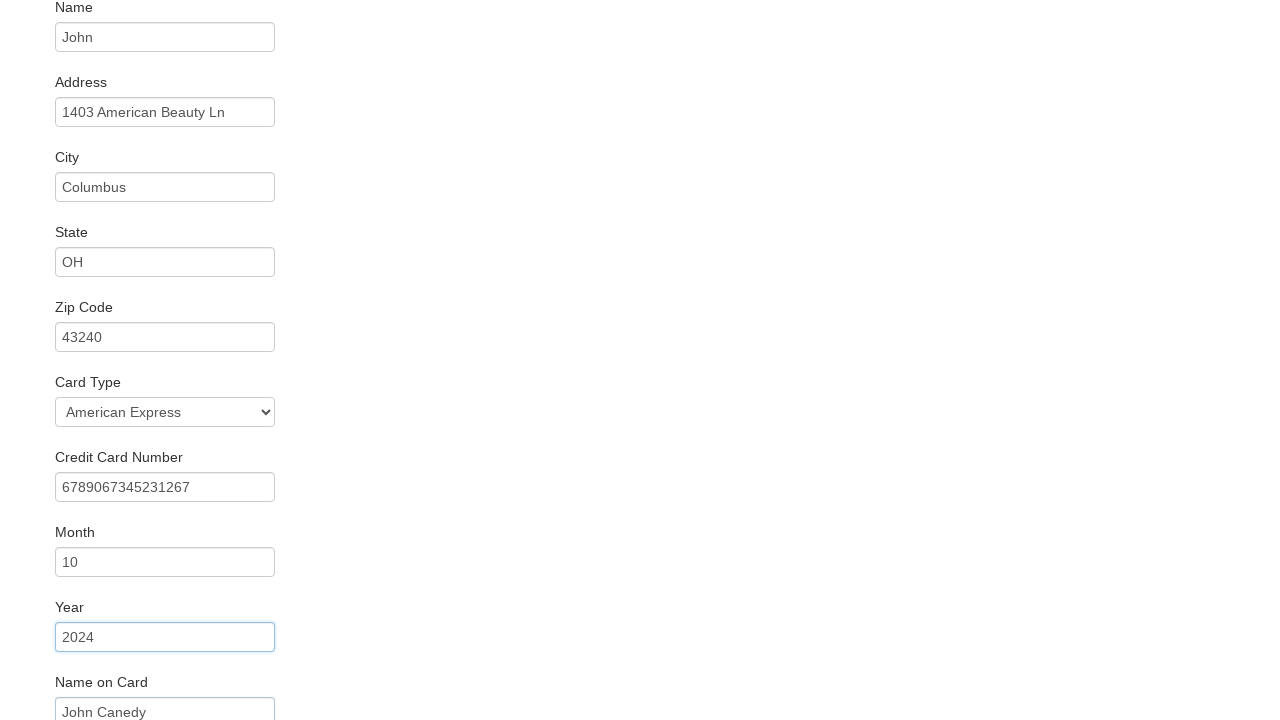

Clicked Purchase Flight button at (118, 685) on input[value="Purchase Flight"]
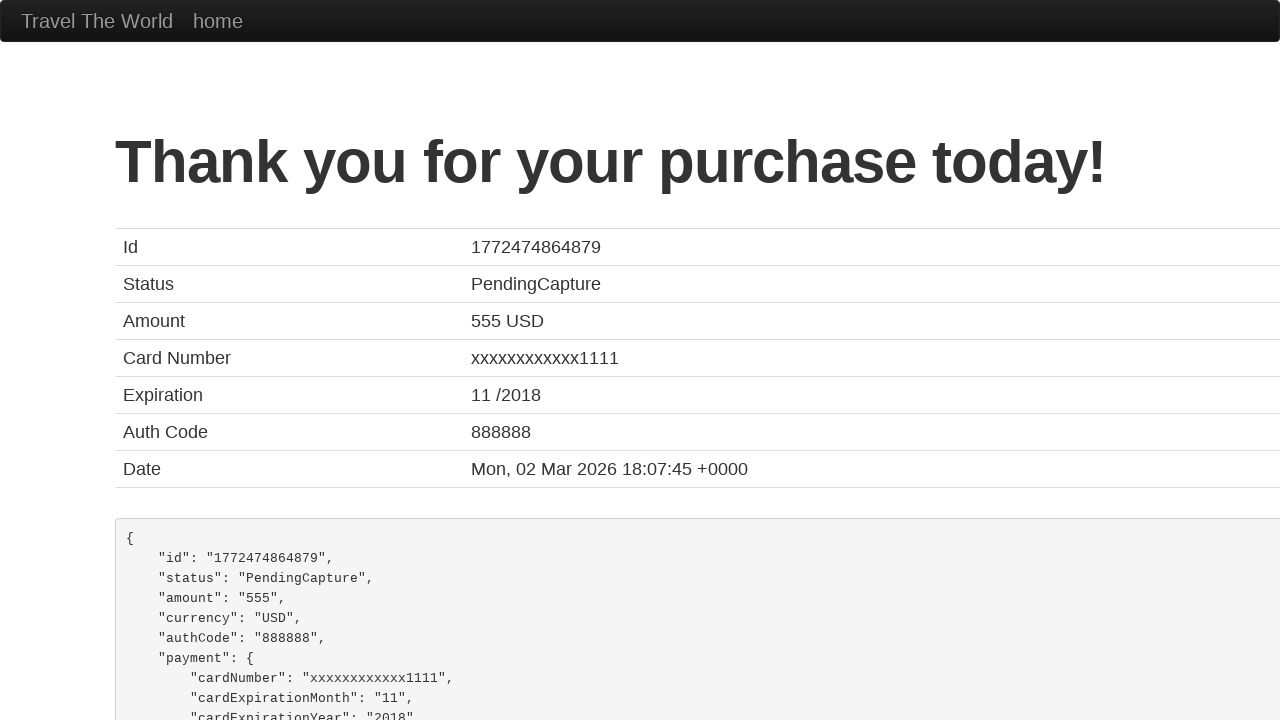

Flight purchase confirmation page loaded
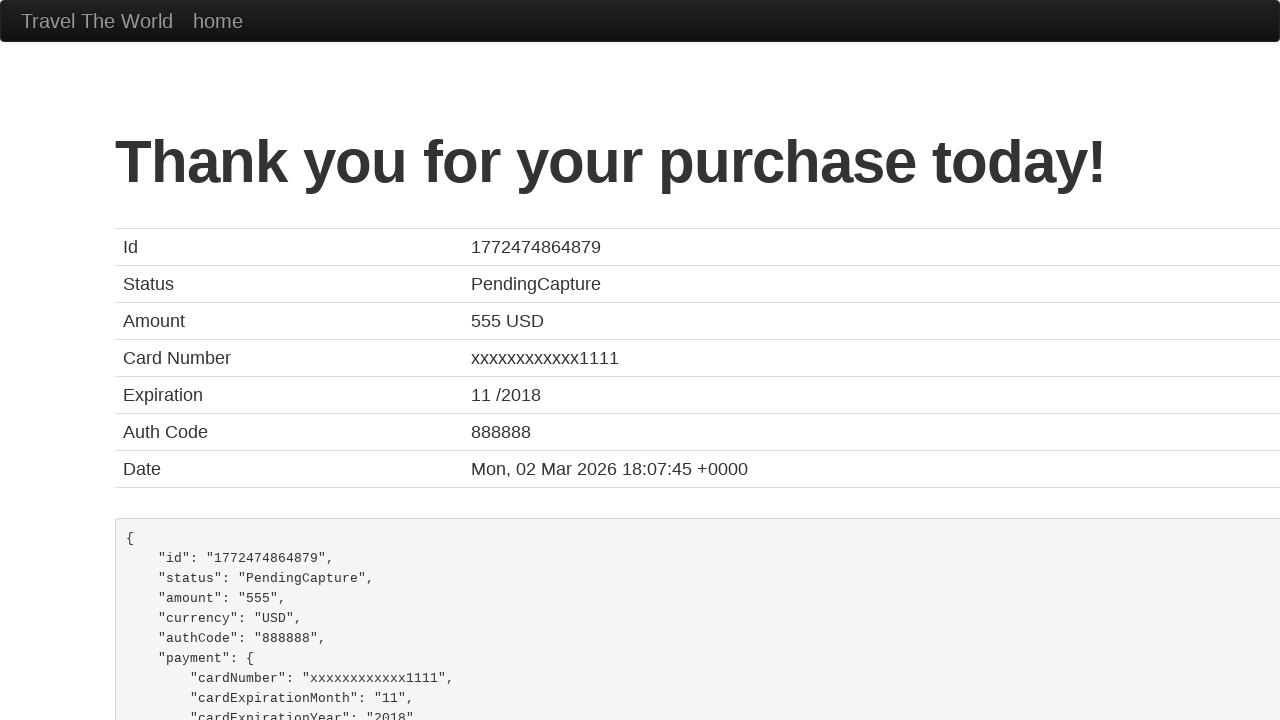

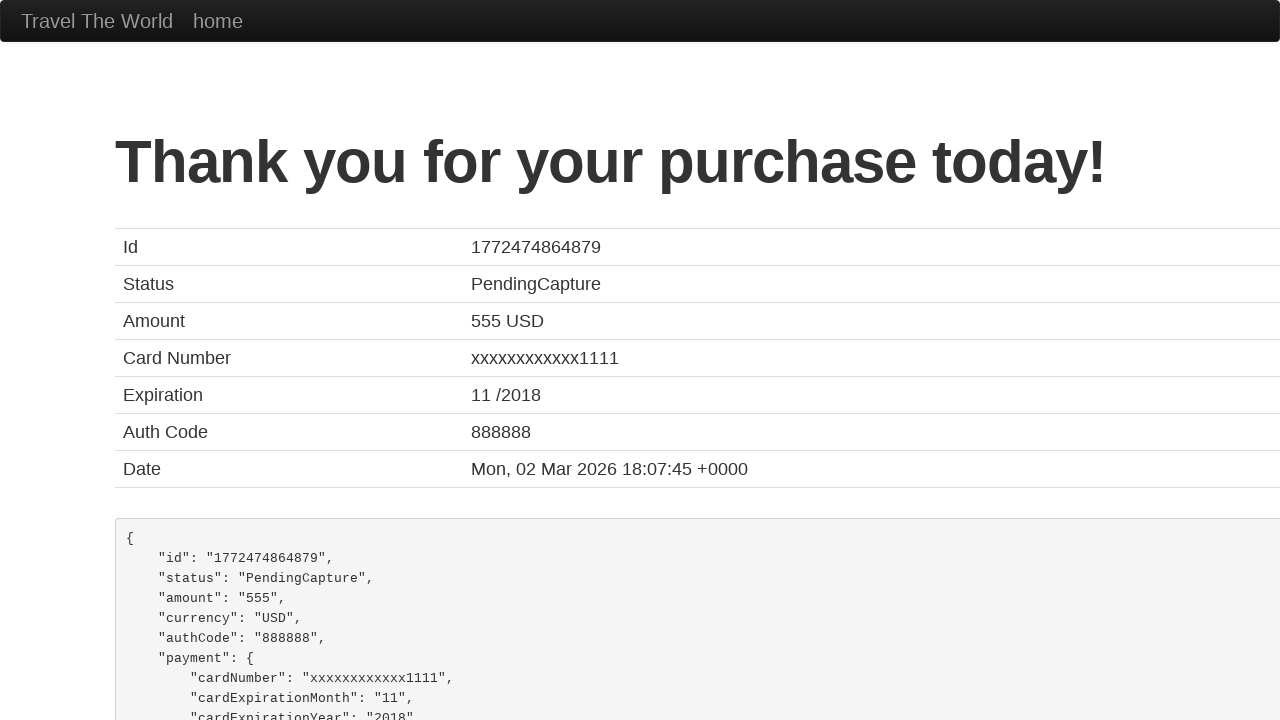